Tests console.log event listening by navigating to a test page and clicking a button that triggers a console log event

Starting URL: https://www.selenium.dev/selenium/web/bidi/logEntryAdded.html

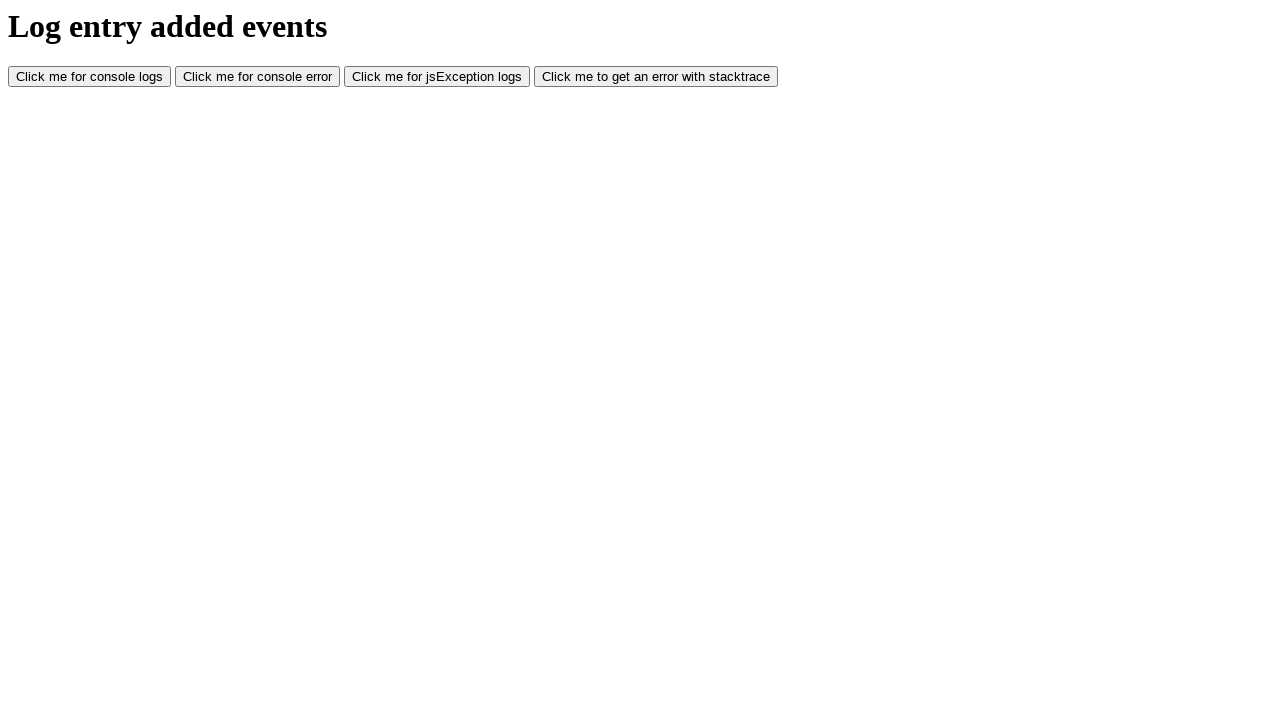

Clicked console log button to trigger console.log event at (90, 77) on #consoleLog
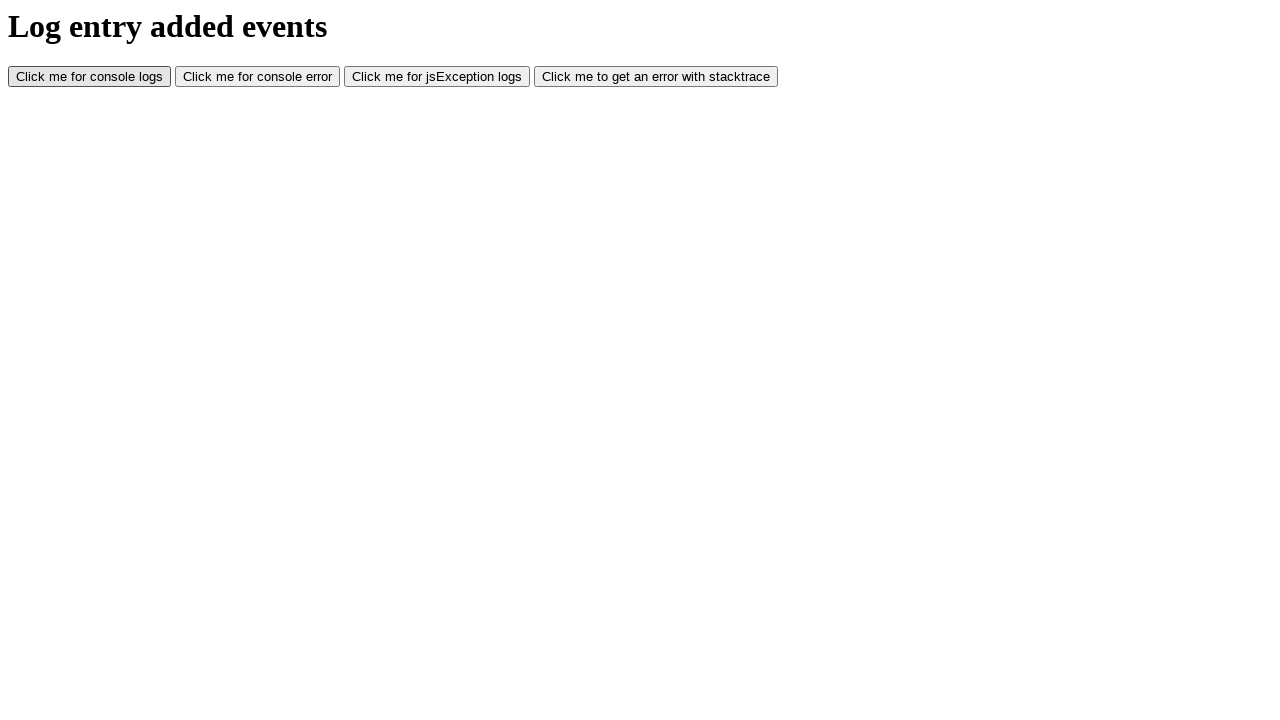

Waited for page to process the click
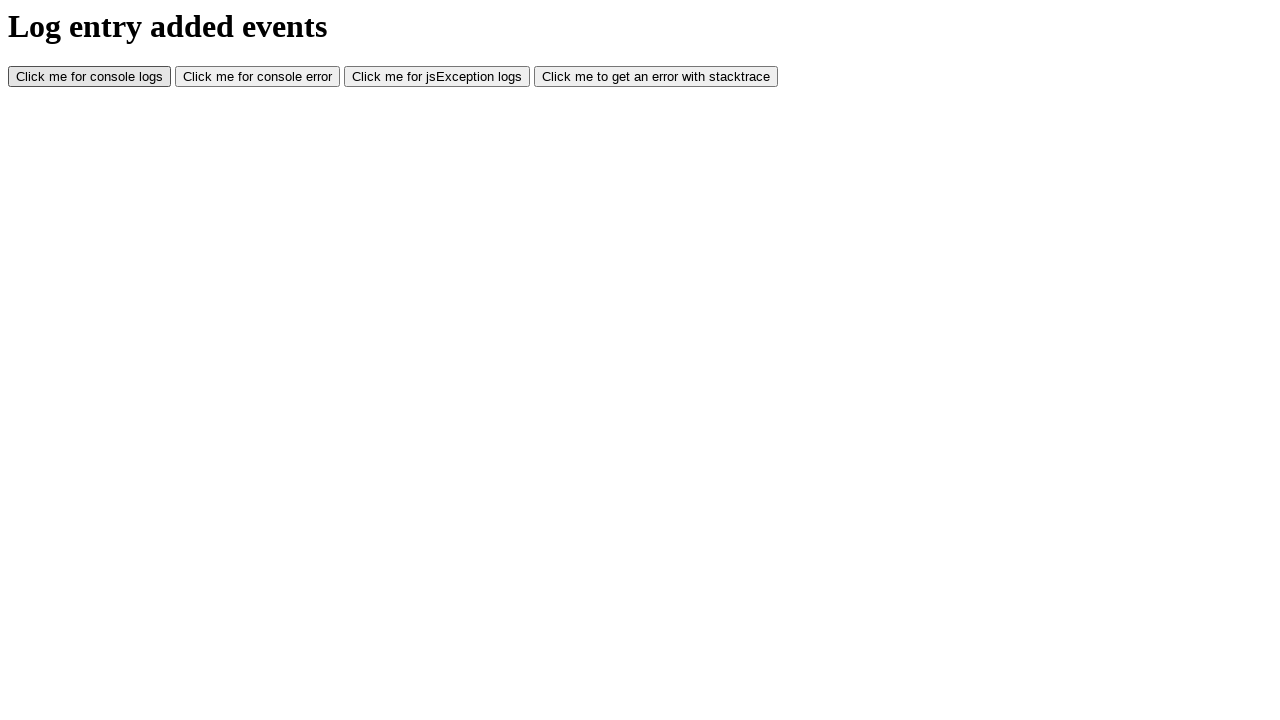

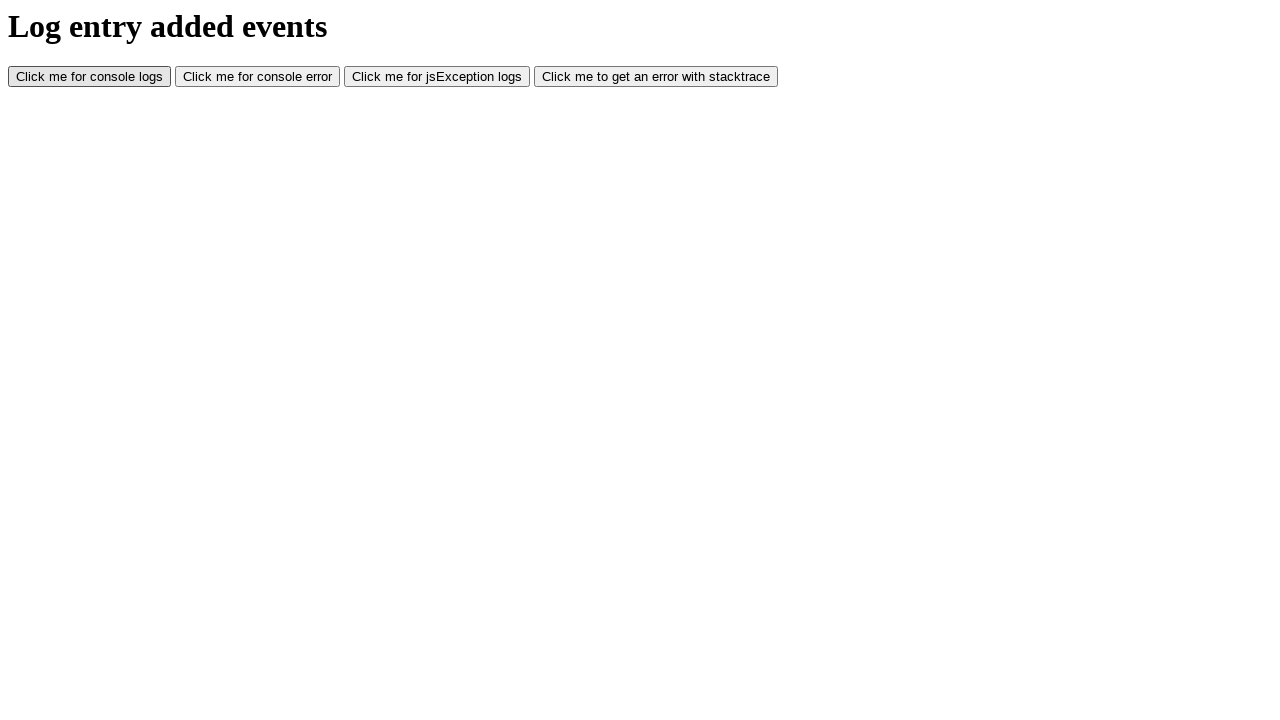